Tests scrolling to and clicking the "Go To Career Page" button on the WiseQuarter homepage using JavaScript executor, then displays an alert message.

Starting URL: https://www.wisequarter.com

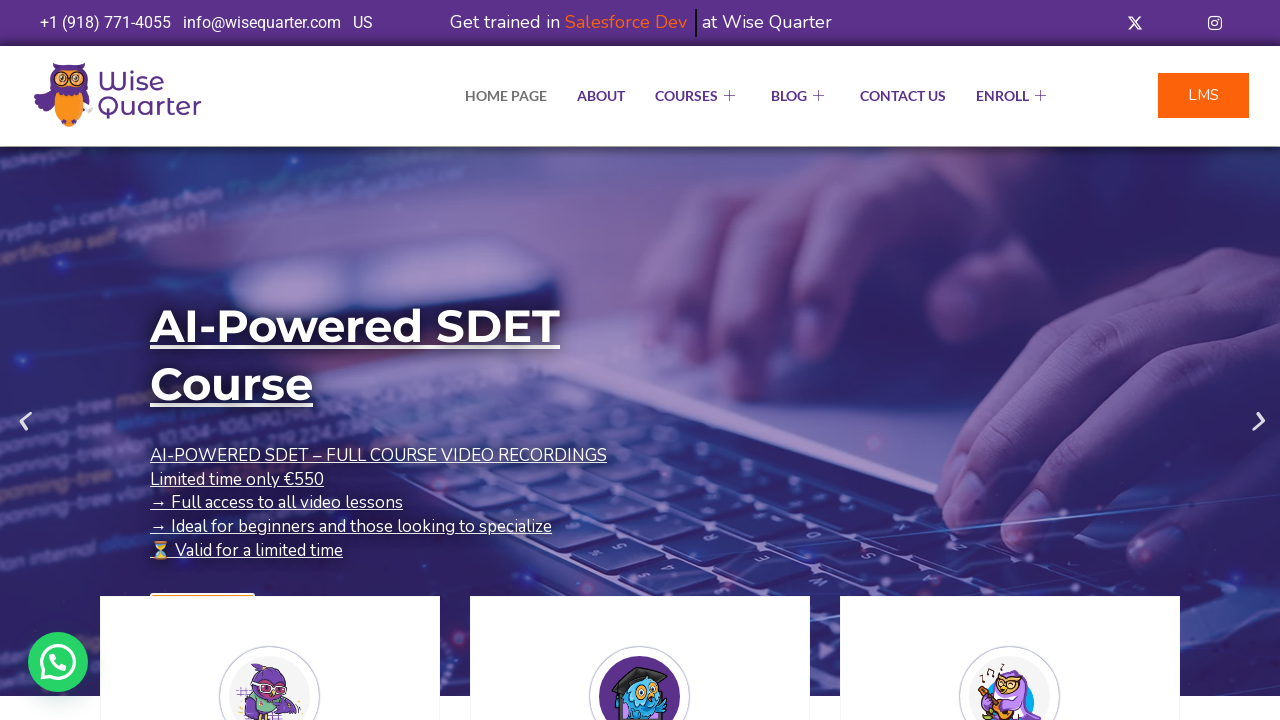

Waited 2 seconds for page to load
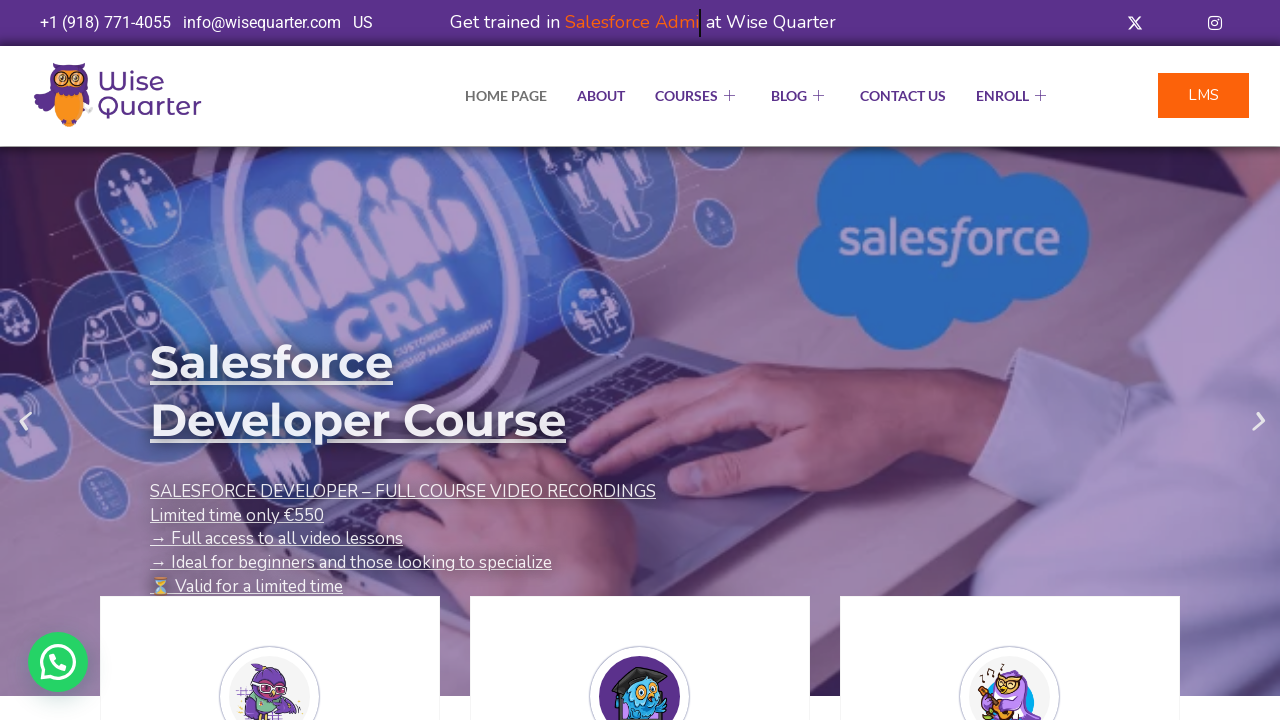

Located the 10th instance of the 'Go To Career Page' button
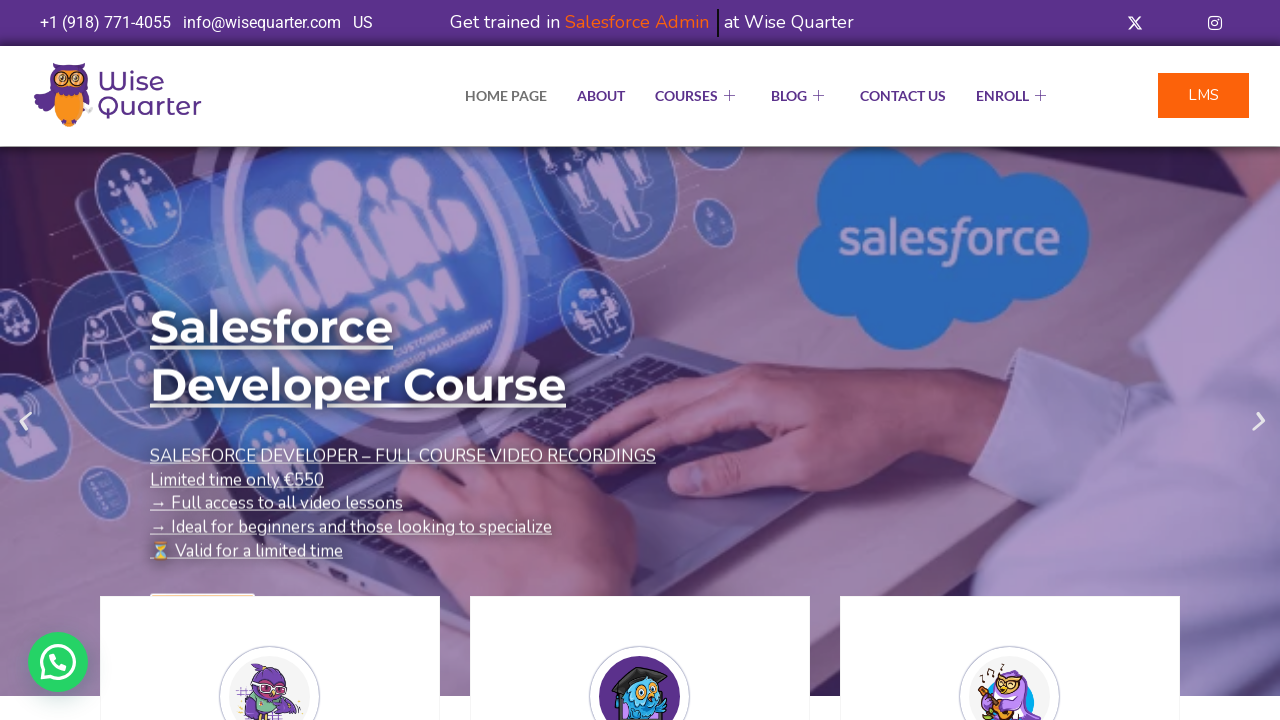

Scrolled 'Go To Career Page' button into view
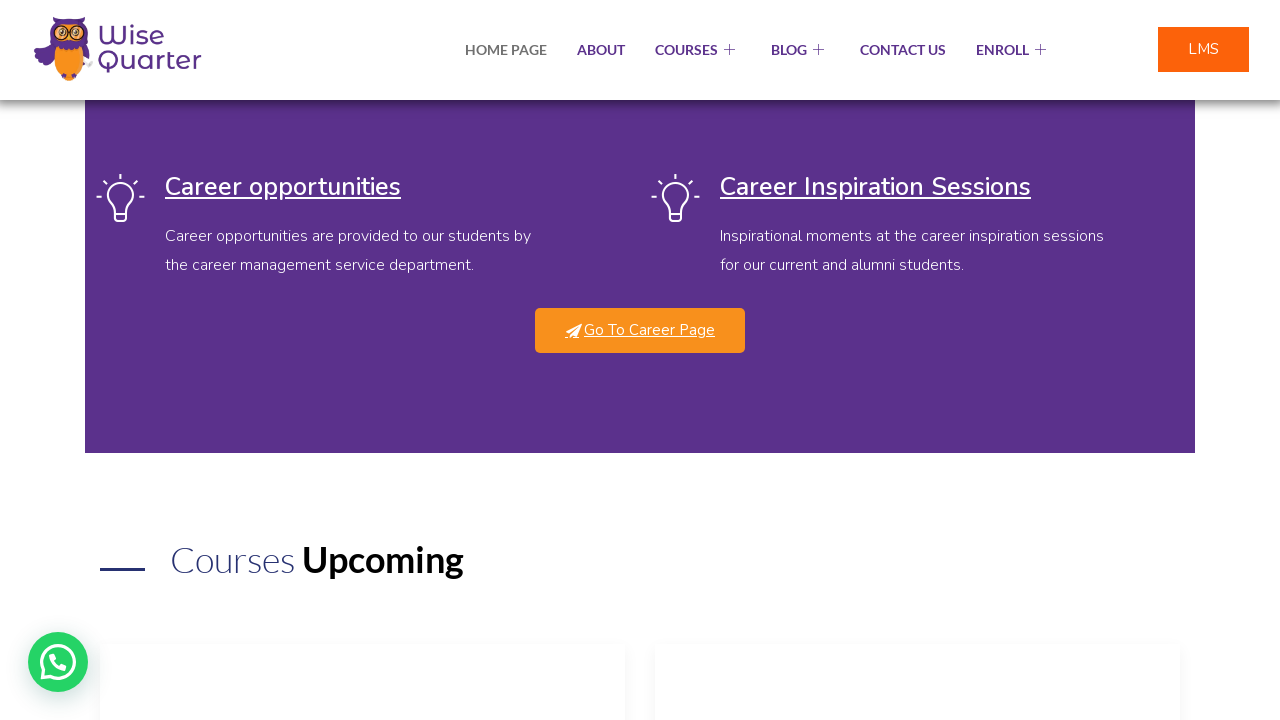

Waited 2 seconds after scrolling
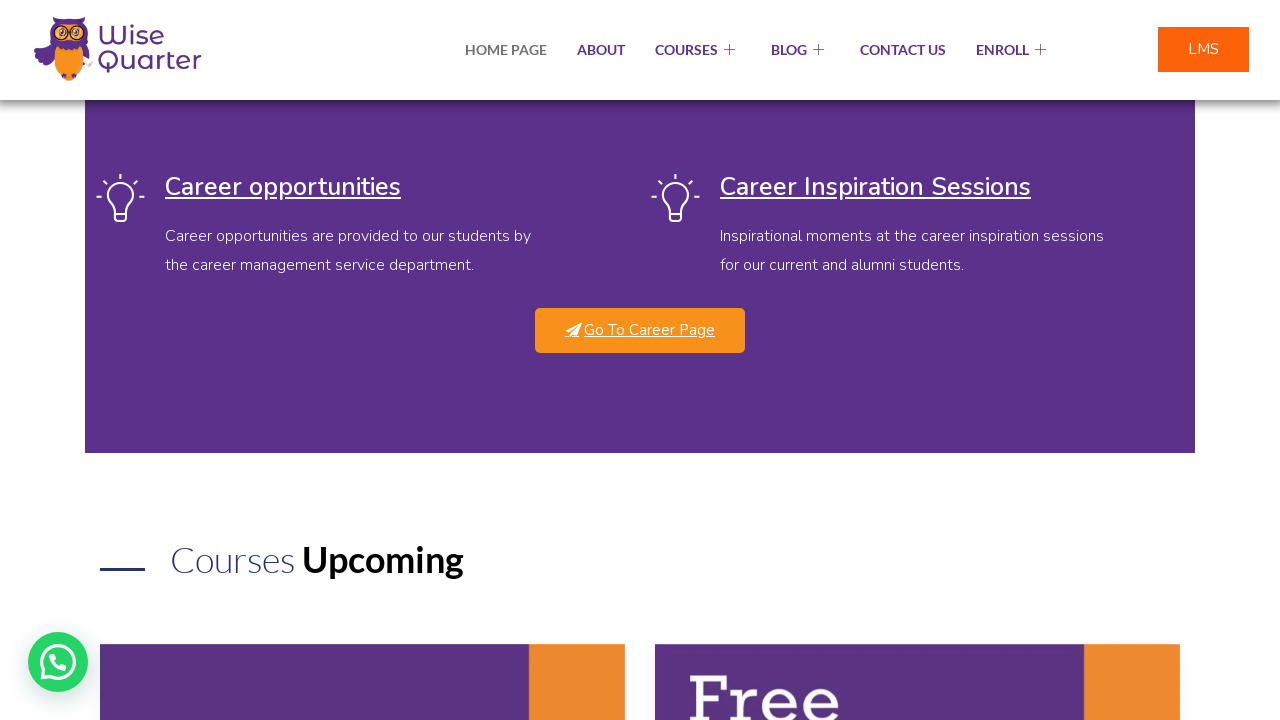

Clicked the 'Go To Career Page' button at (640, 330) on xpath=(//a[@href='https://wisequarter.com/career/'])[10]
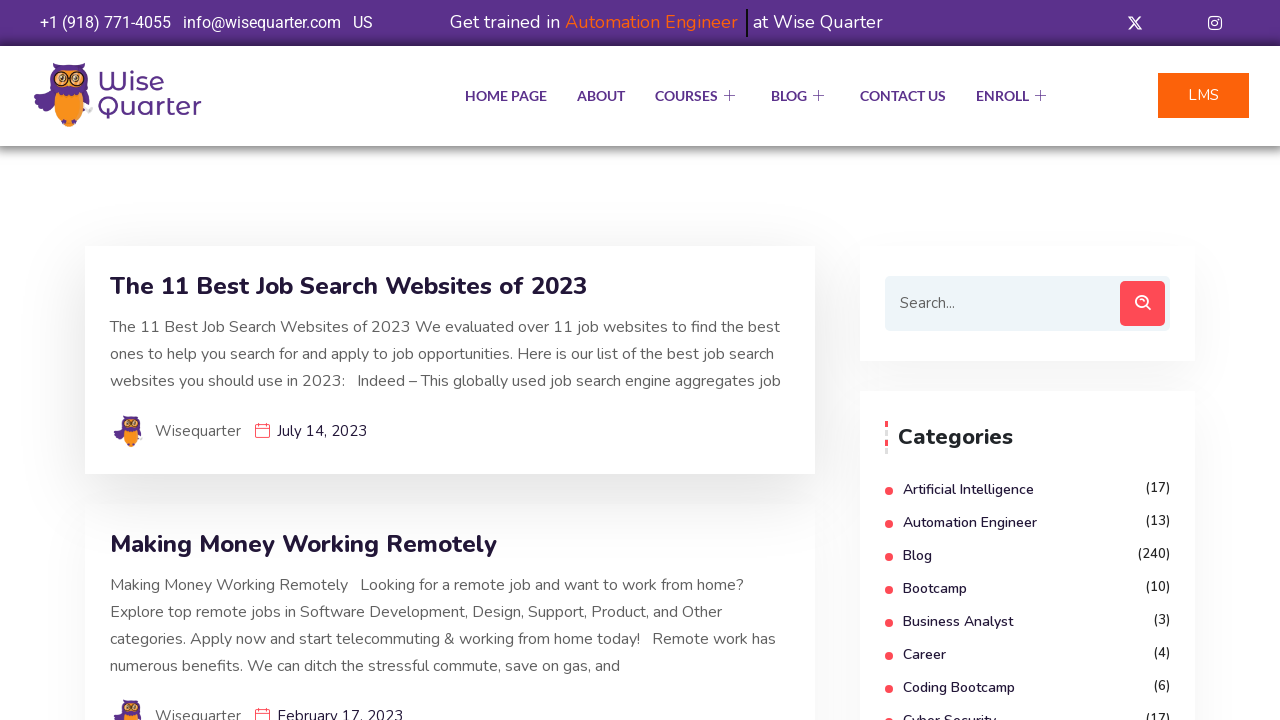

Waited 3 seconds after clicking the button
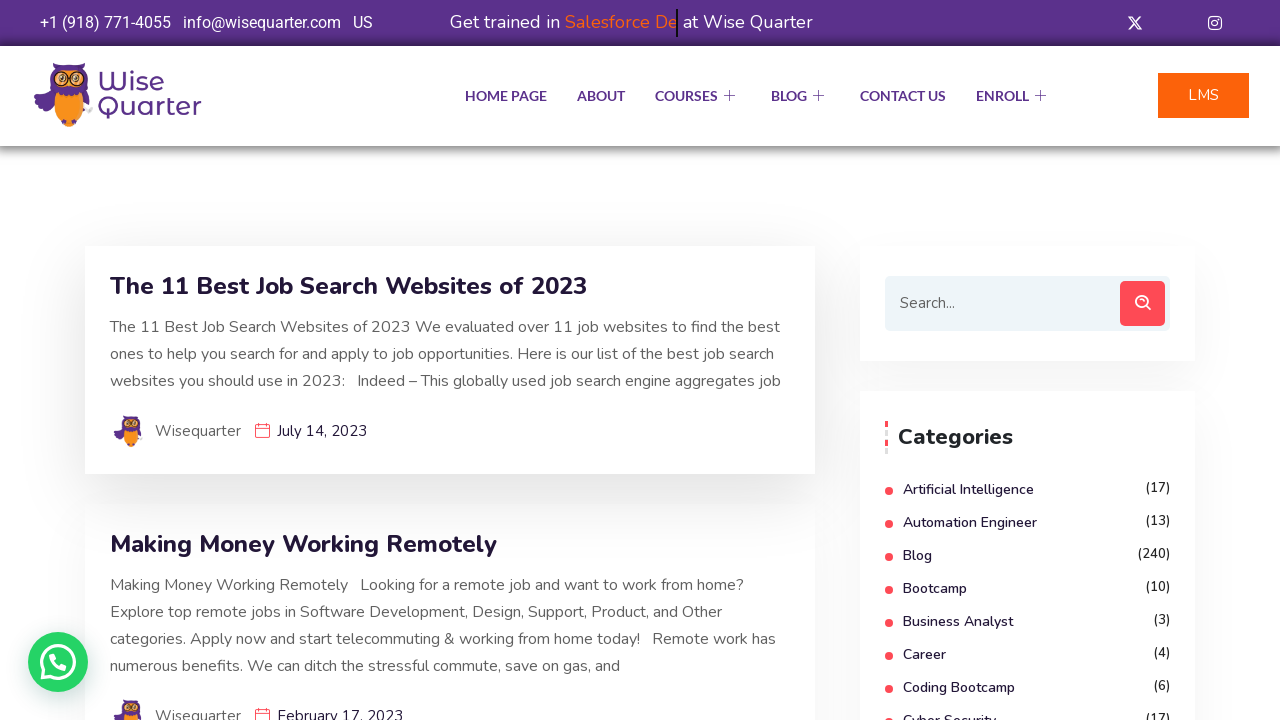

Displayed alert message 'yasasinnnn'
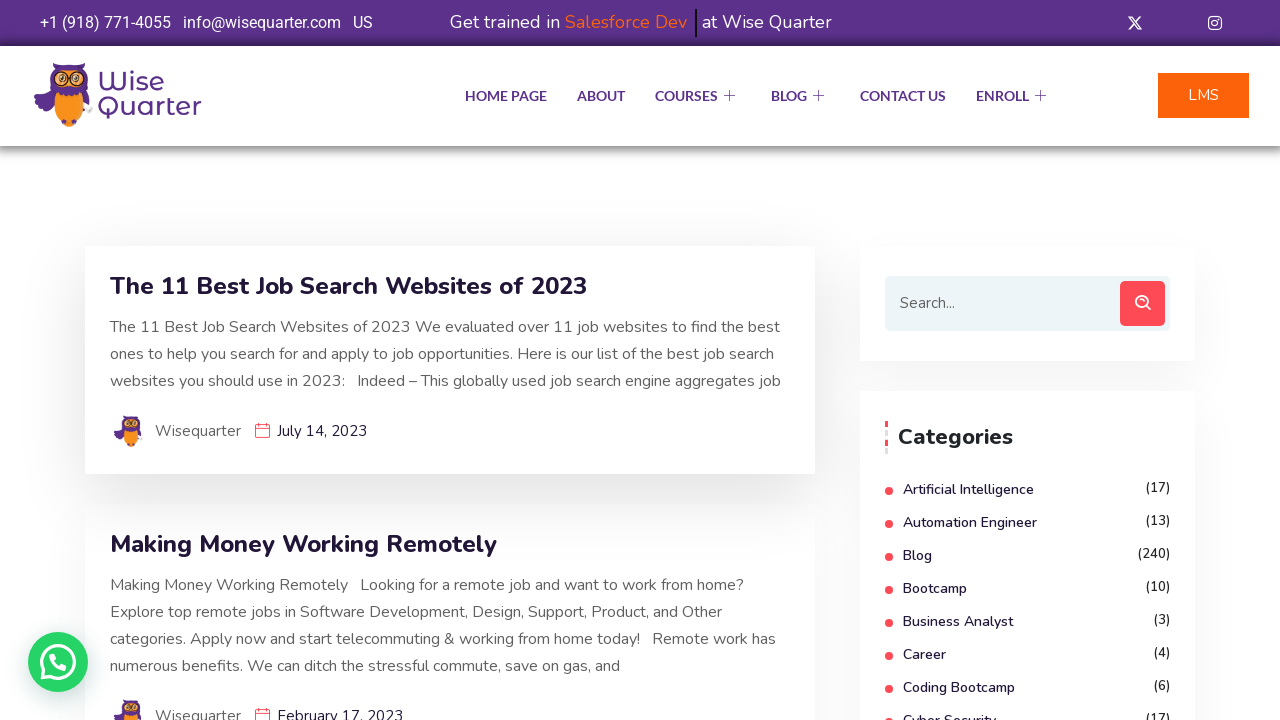

Waited 3 seconds after displaying alert
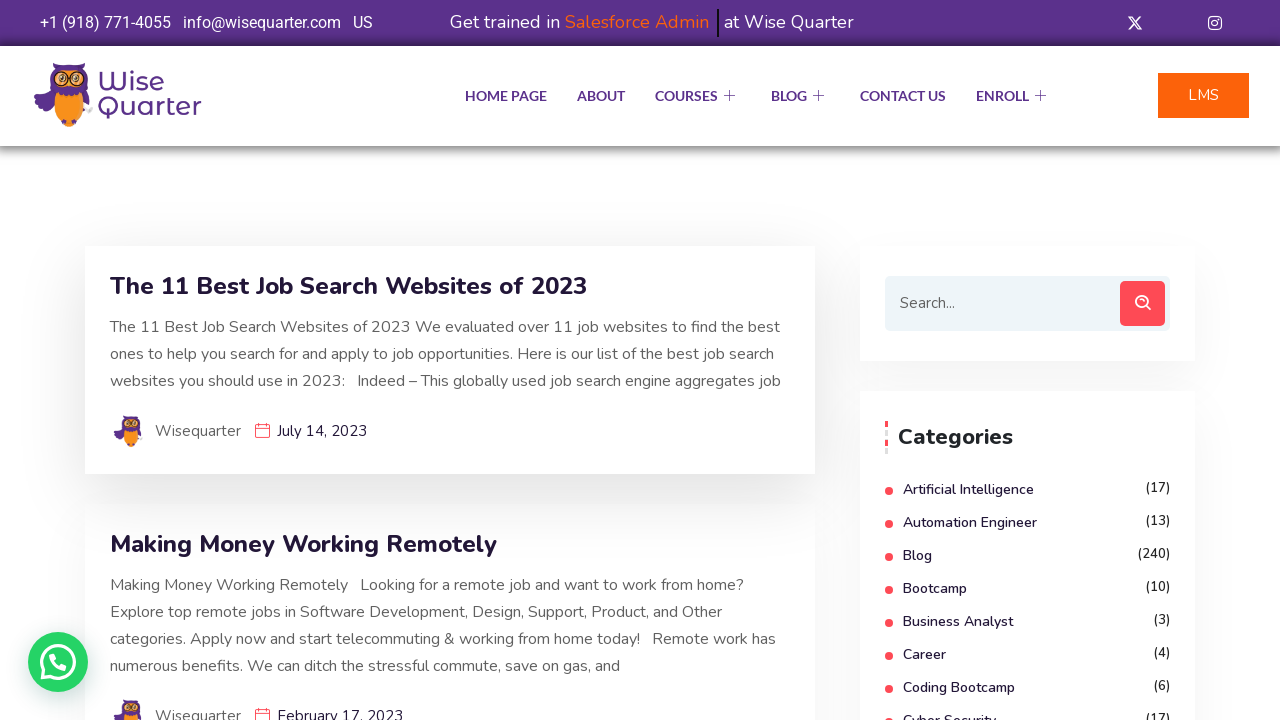

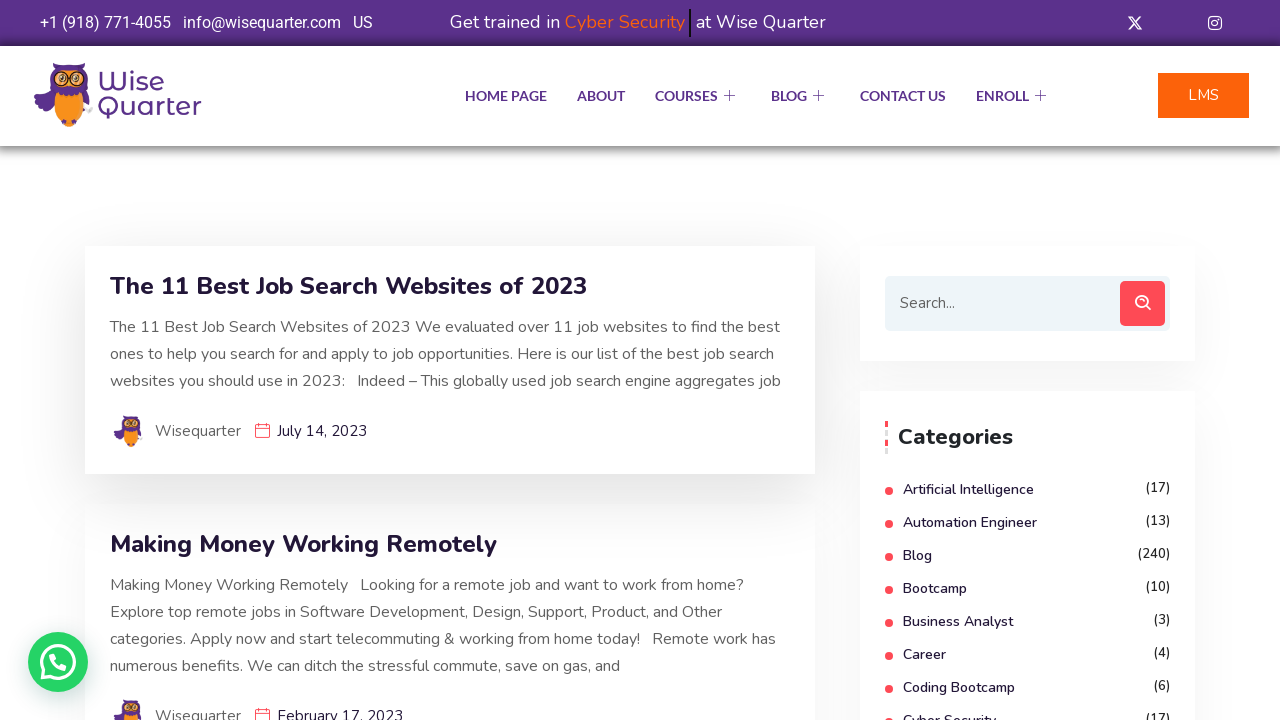